Tests filtering to display only active (incomplete) todo items

Starting URL: https://demo.playwright.dev/todomvc

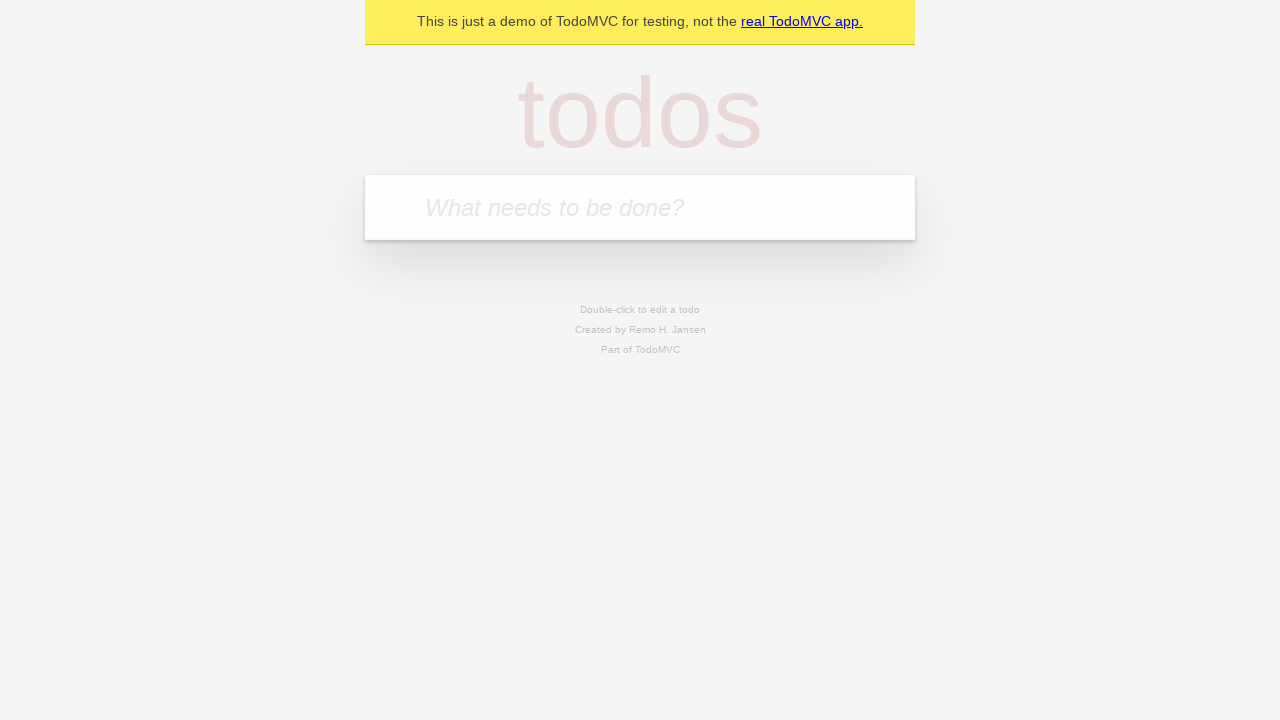

Filled todo input with 'buy some cheese' on internal:attr=[placeholder="What needs to be done?"i]
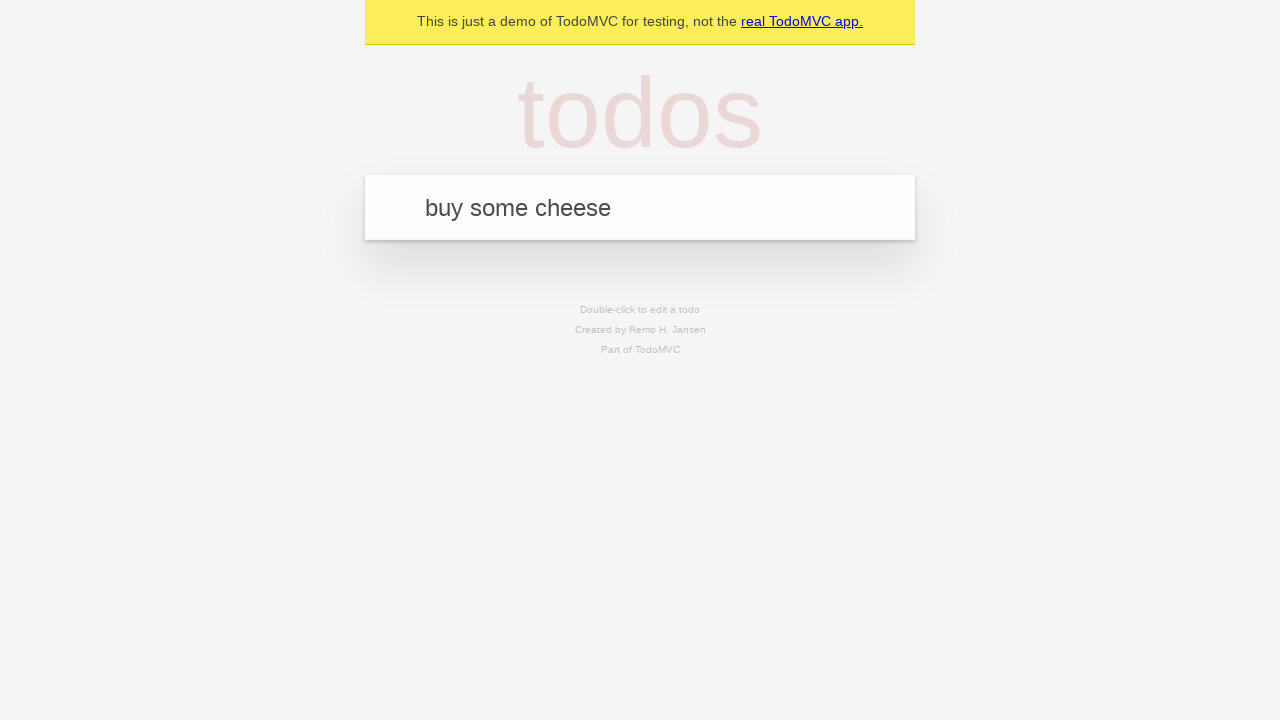

Pressed Enter to create first todo item on internal:attr=[placeholder="What needs to be done?"i]
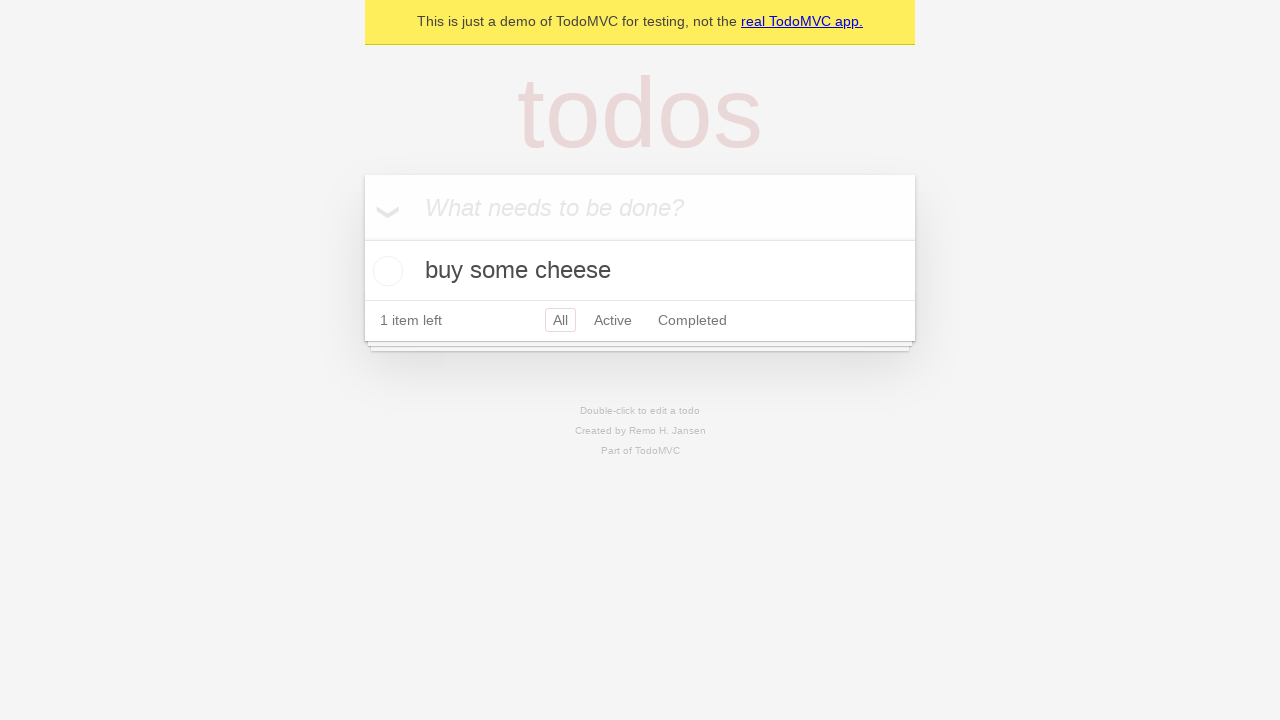

Filled todo input with 'feed the cat' on internal:attr=[placeholder="What needs to be done?"i]
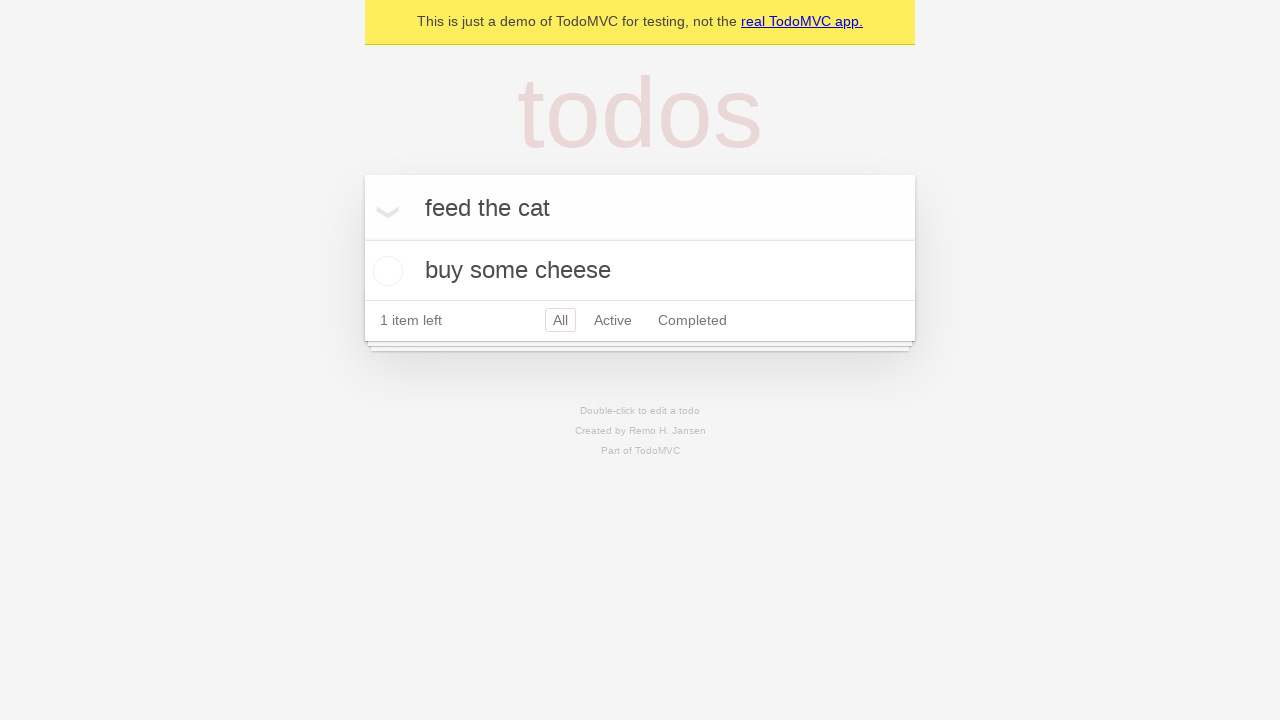

Pressed Enter to create second todo item on internal:attr=[placeholder="What needs to be done?"i]
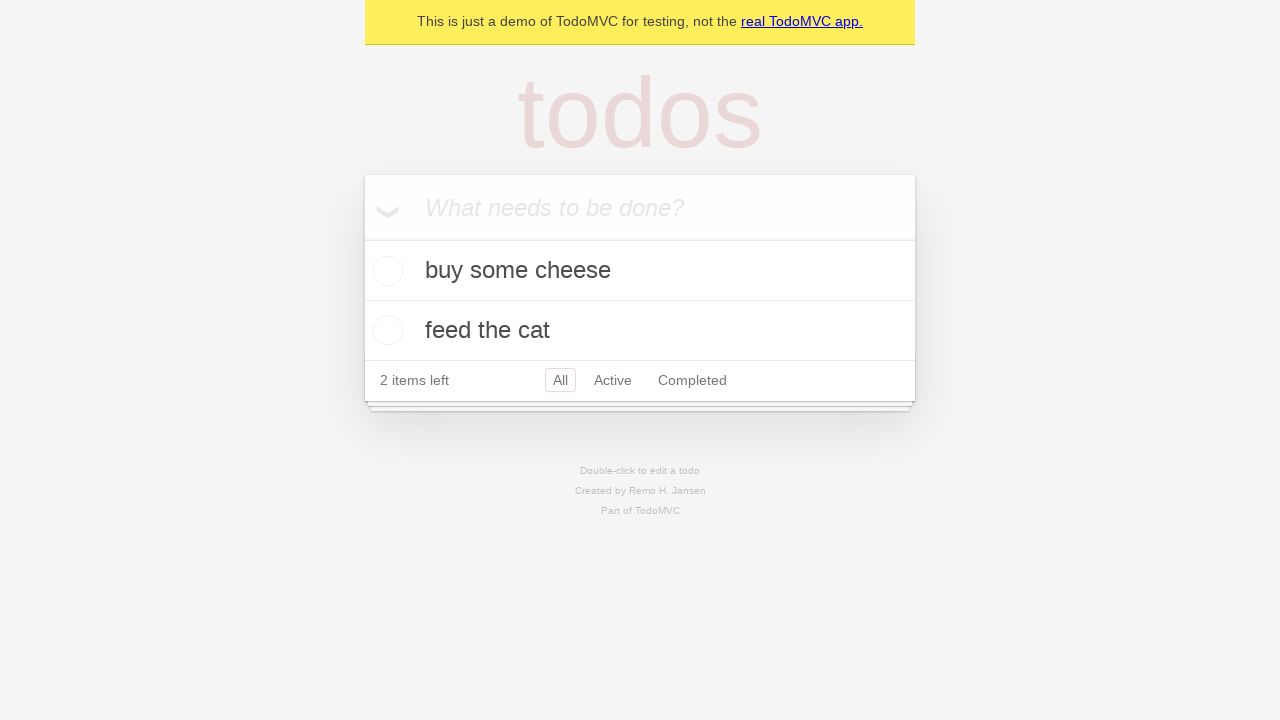

Filled todo input with 'book a doctors appointment' on internal:attr=[placeholder="What needs to be done?"i]
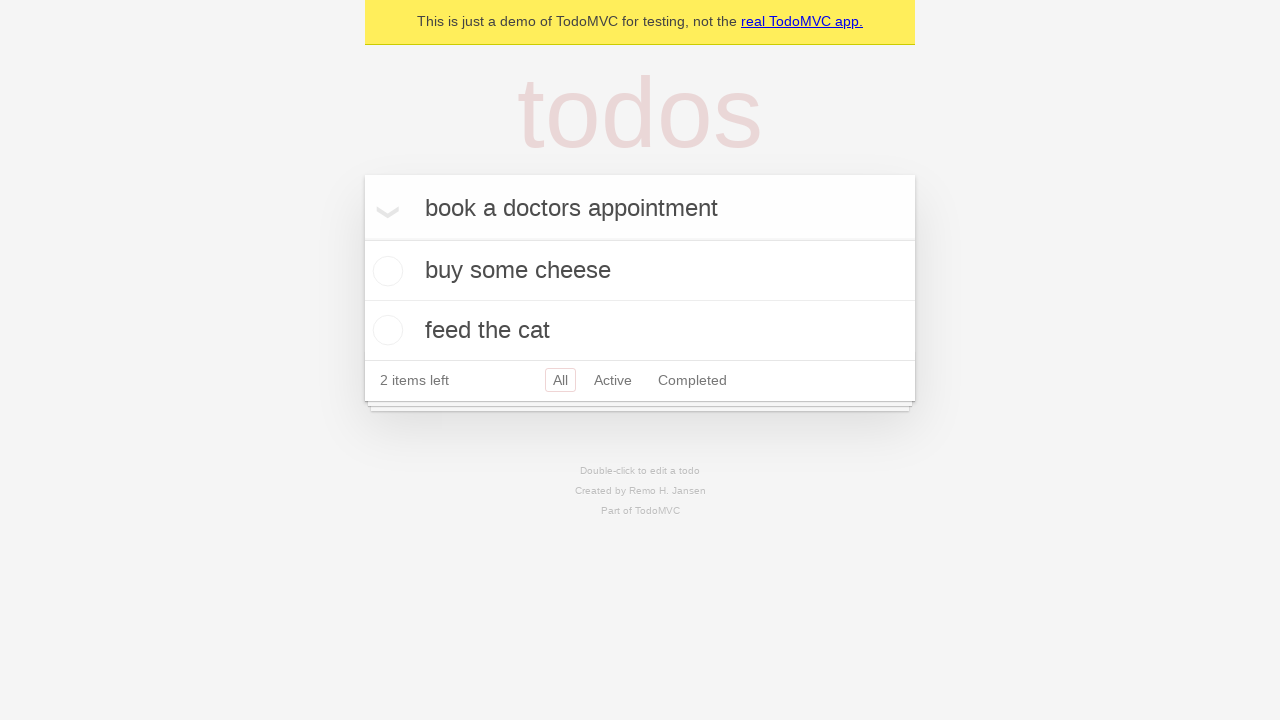

Pressed Enter to create third todo item on internal:attr=[placeholder="What needs to be done?"i]
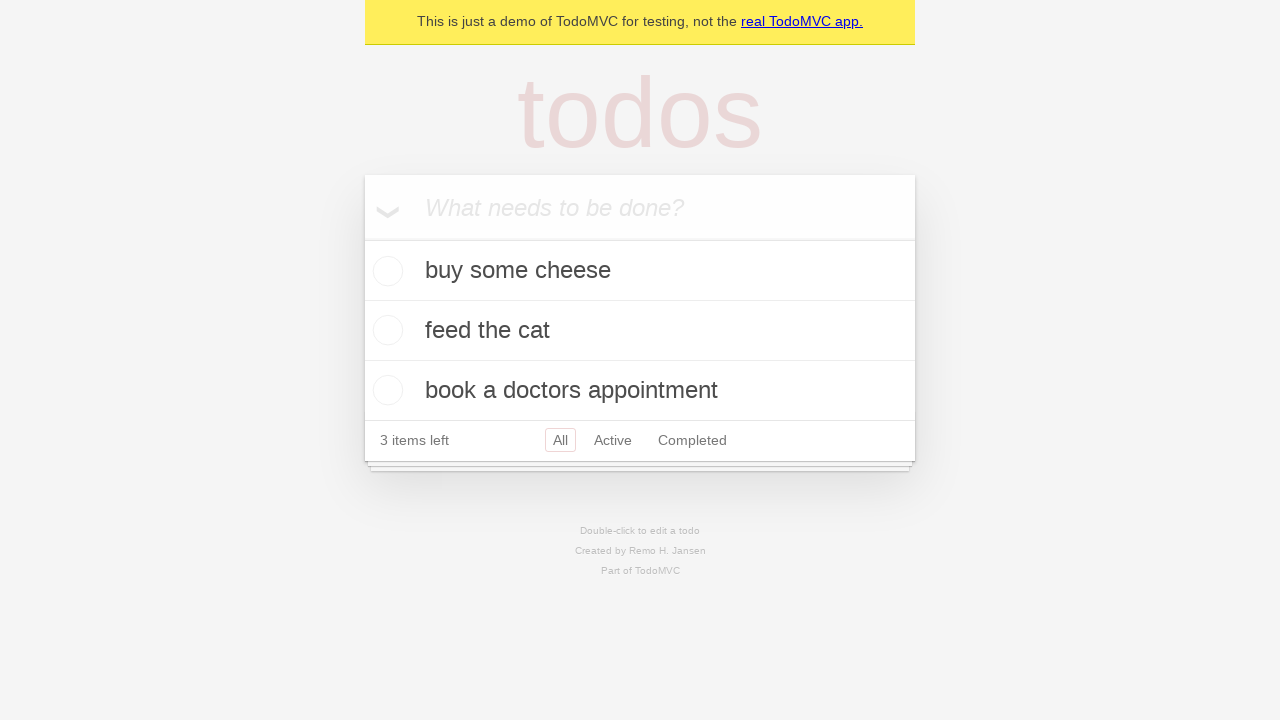

Waited for todo items to appear in the DOM
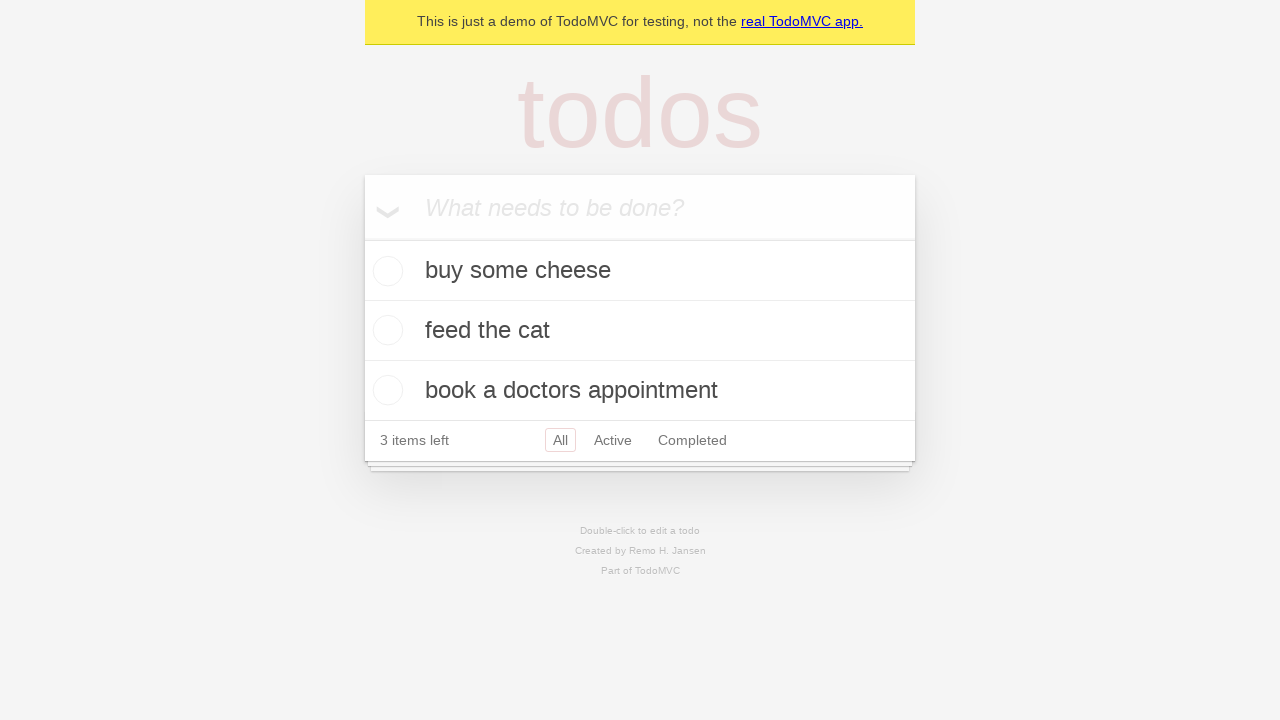

Checked the second todo item to mark it as complete at (385, 330) on internal:testid=[data-testid="todo-item"s] >> nth=1 >> internal:role=checkbox
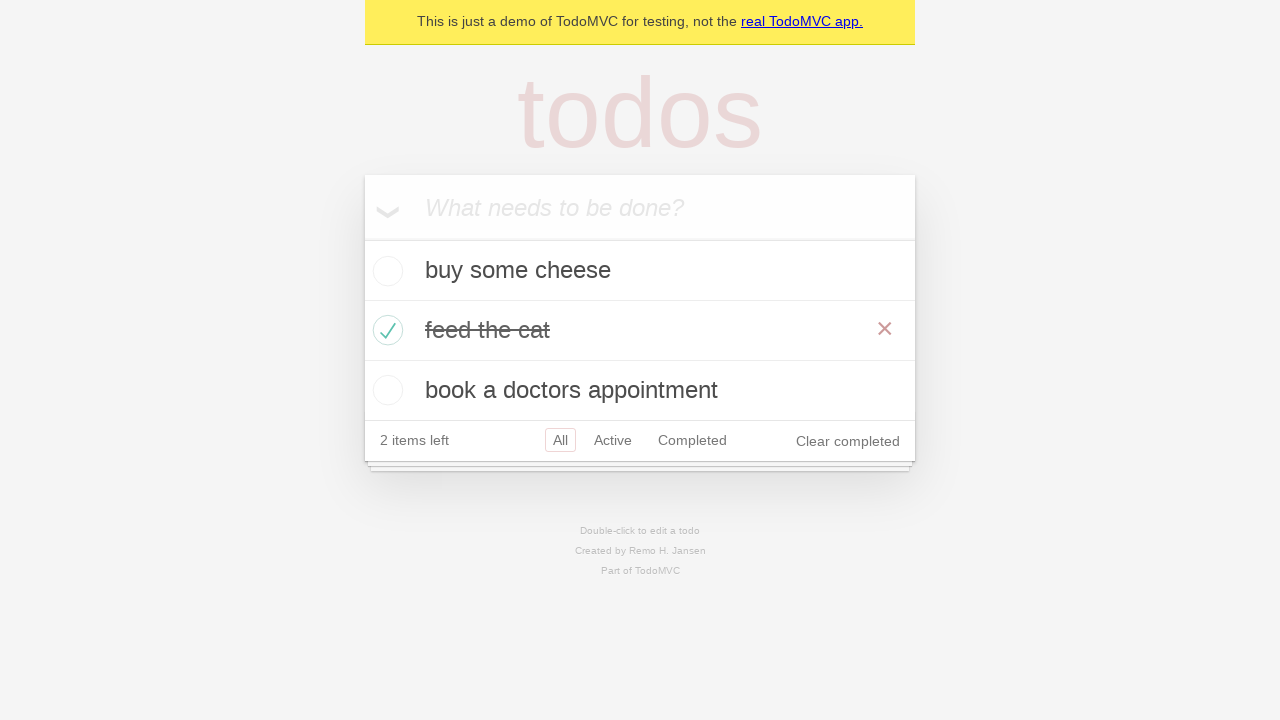

Clicked the Active filter link to display only incomplete items at (613, 440) on internal:role=link[name="Active"i]
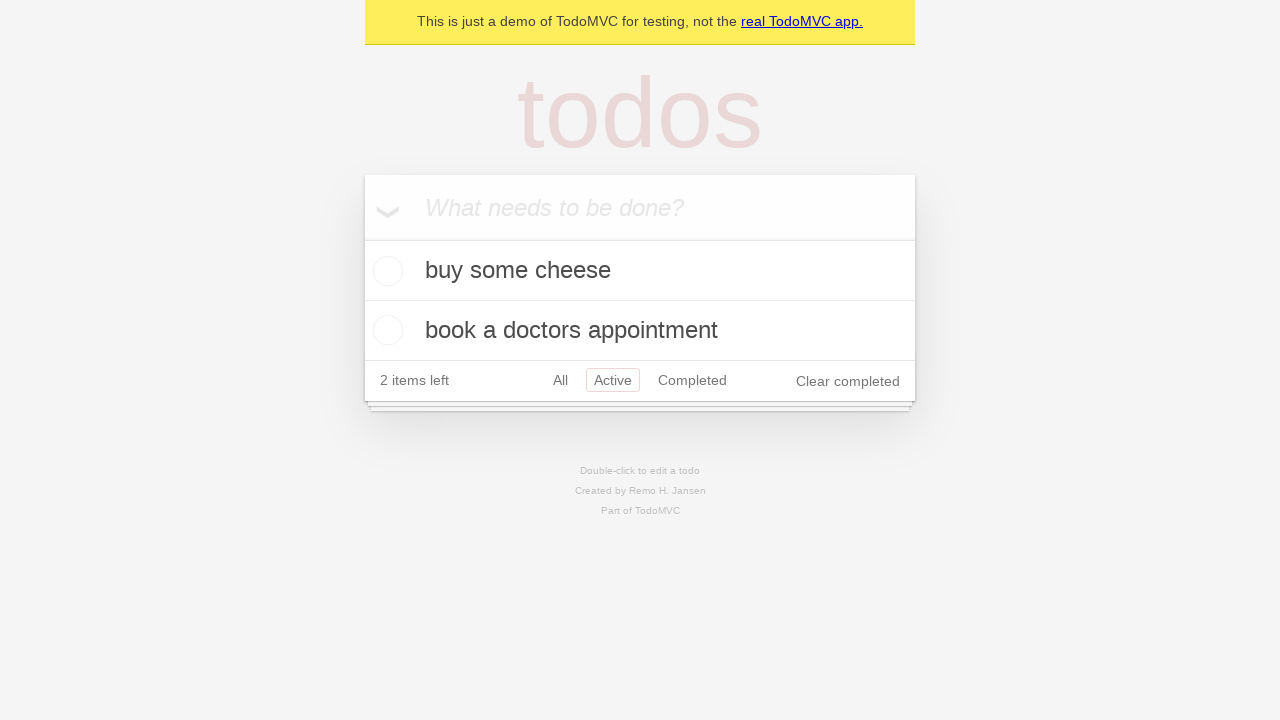

Waited for filtered view to show exactly 2 active todo items
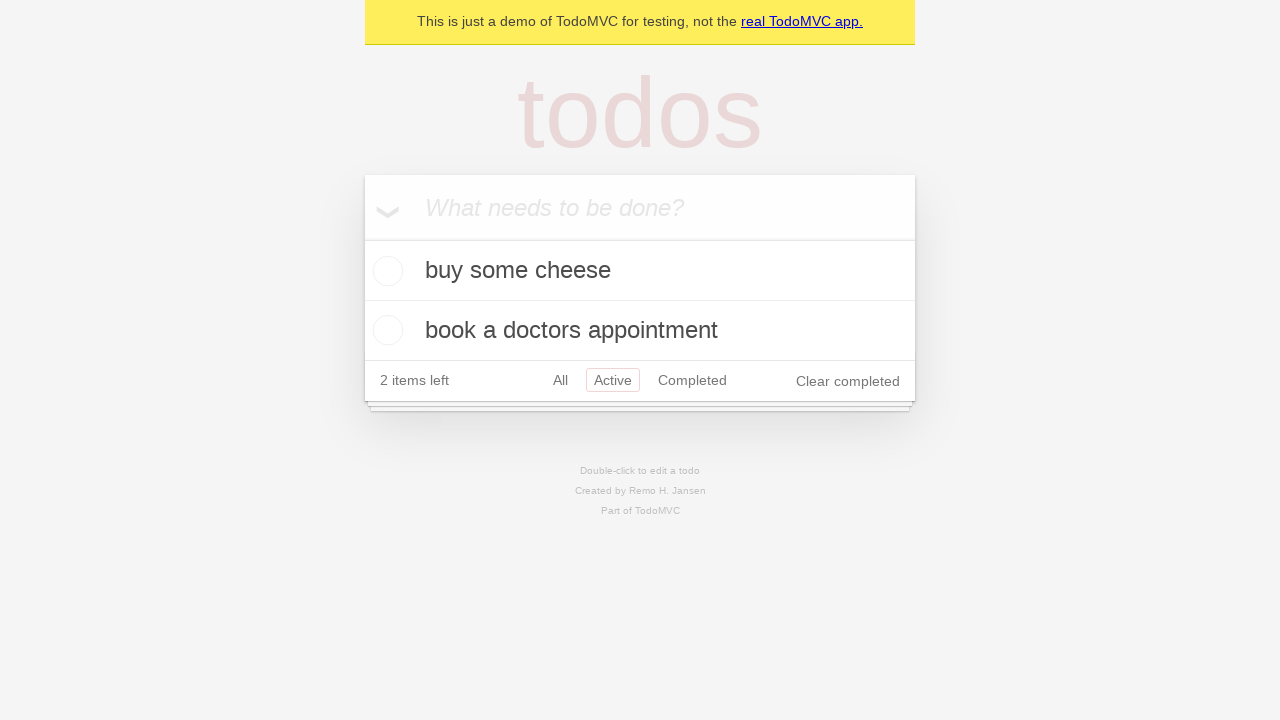

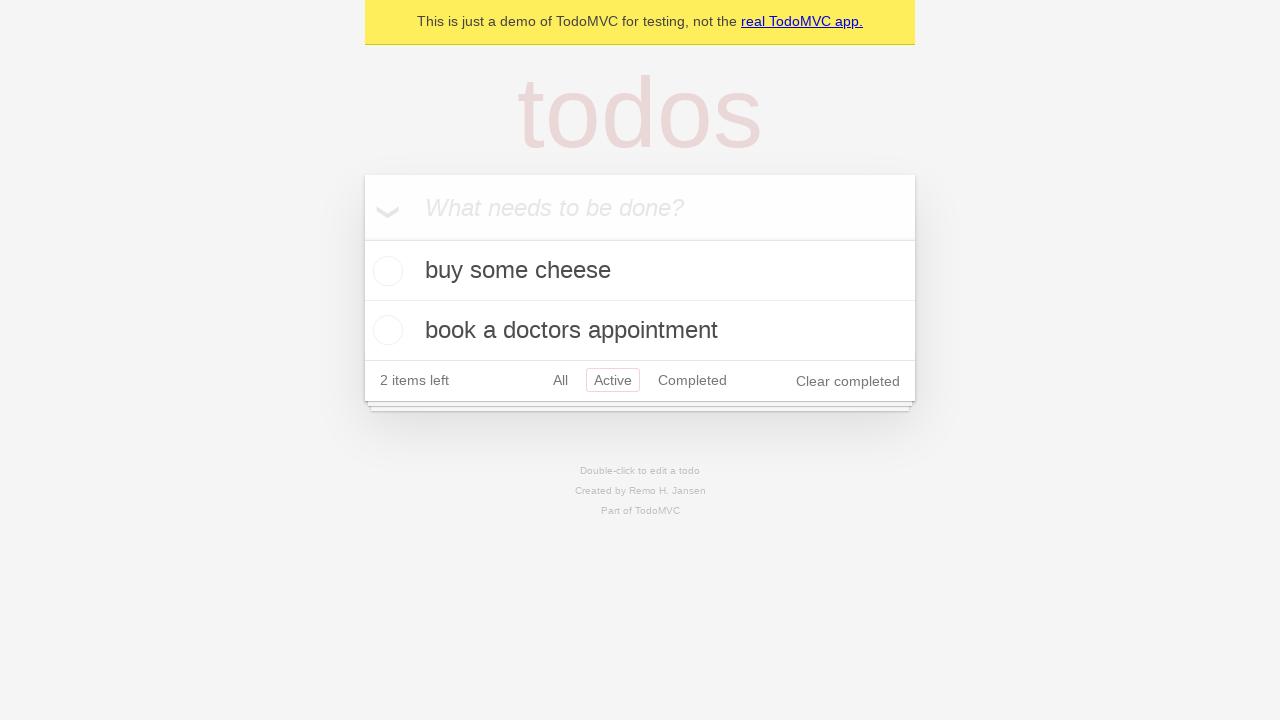